Tests that edits are cancelled when pressing Escape key

Starting URL: https://demo.playwright.dev/todomvc

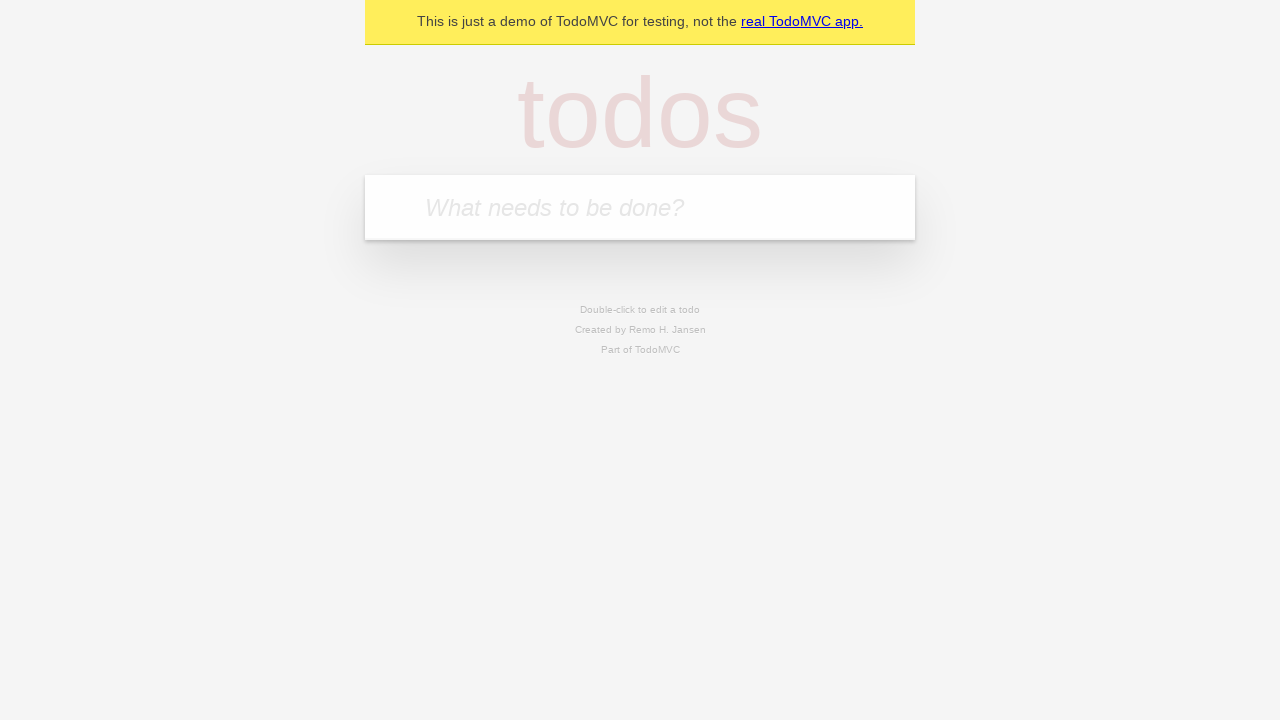

Filled new todo field with 'buy some cheese' on internal:attr=[placeholder="What needs to be done?"i]
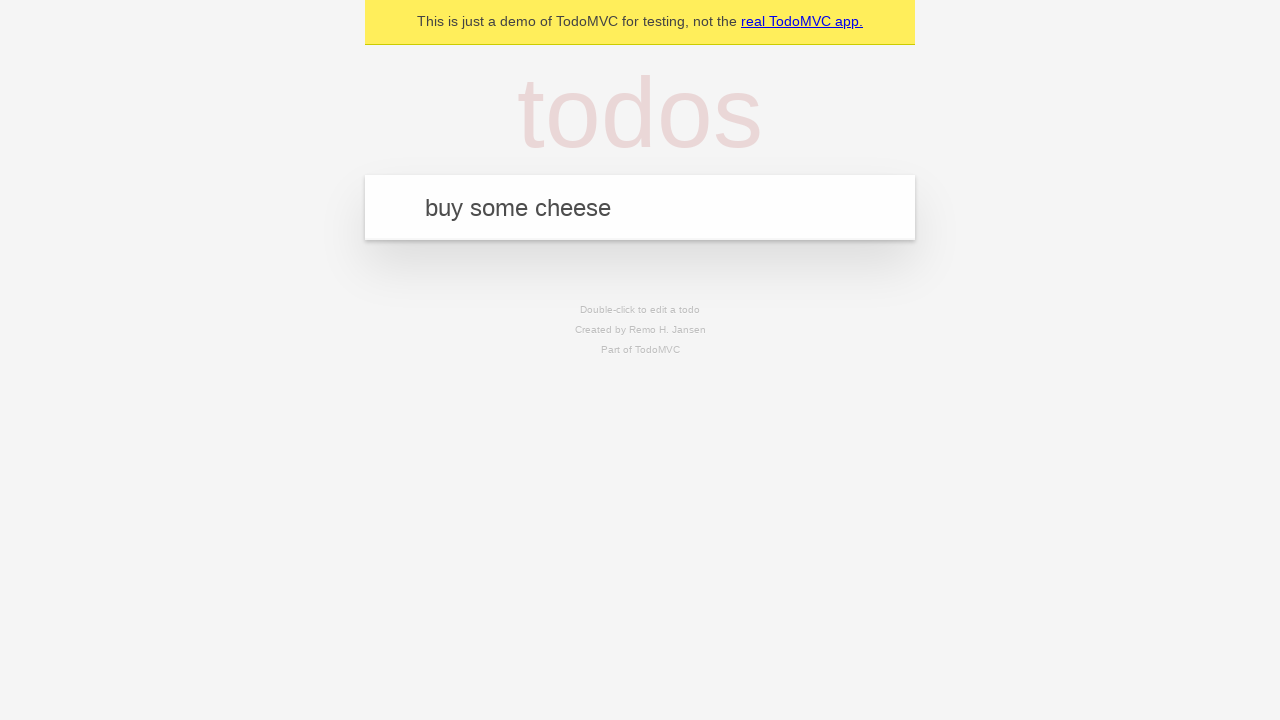

Pressed Enter to create todo 'buy some cheese' on internal:attr=[placeholder="What needs to be done?"i]
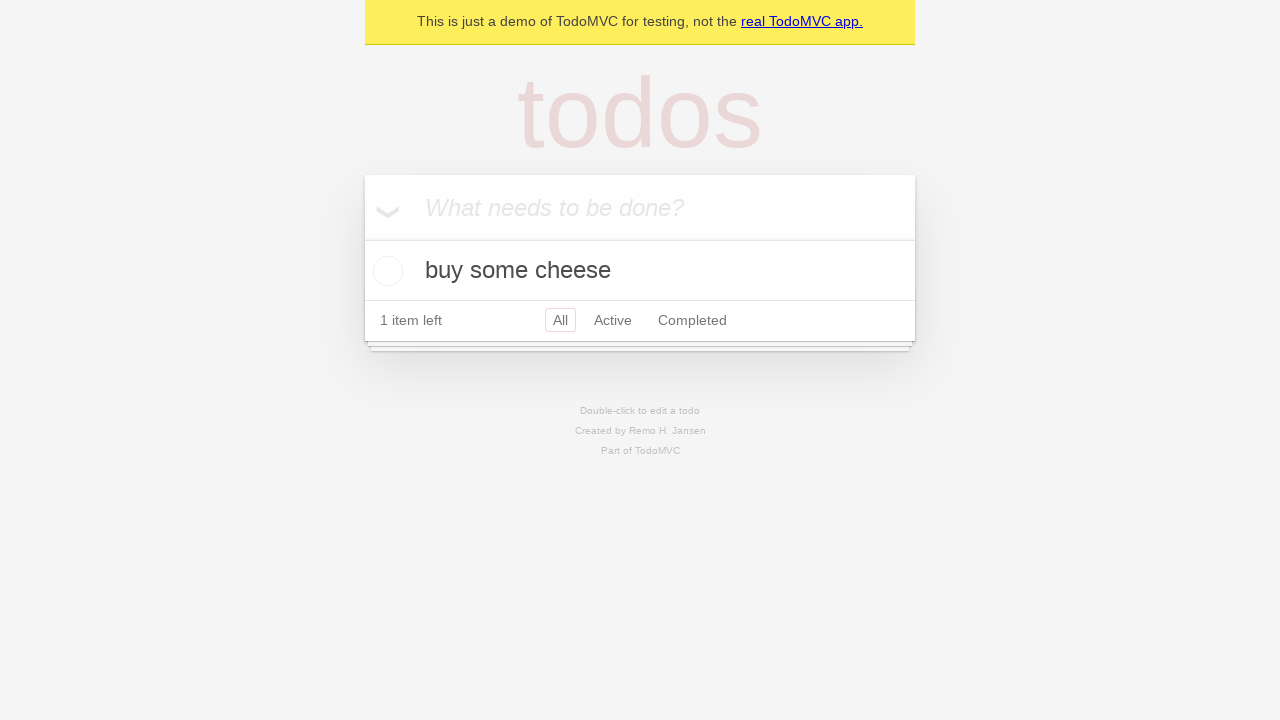

Filled new todo field with 'feed the cat' on internal:attr=[placeholder="What needs to be done?"i]
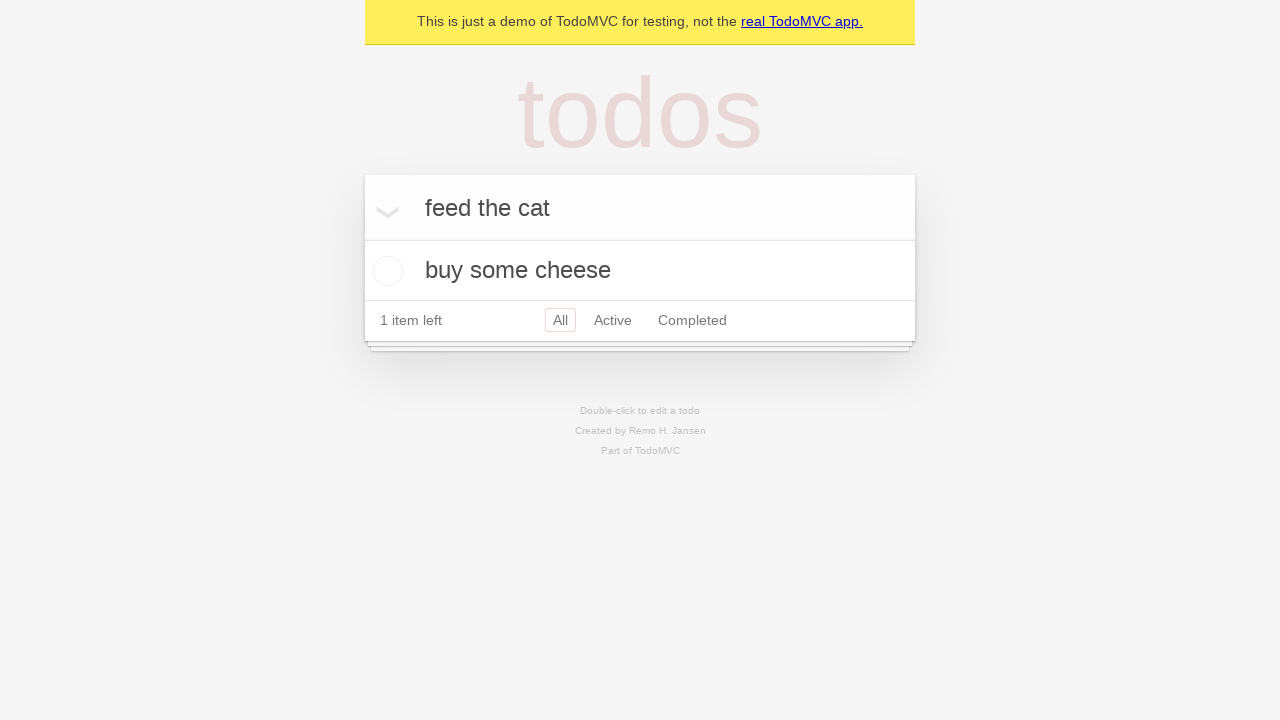

Pressed Enter to create todo 'feed the cat' on internal:attr=[placeholder="What needs to be done?"i]
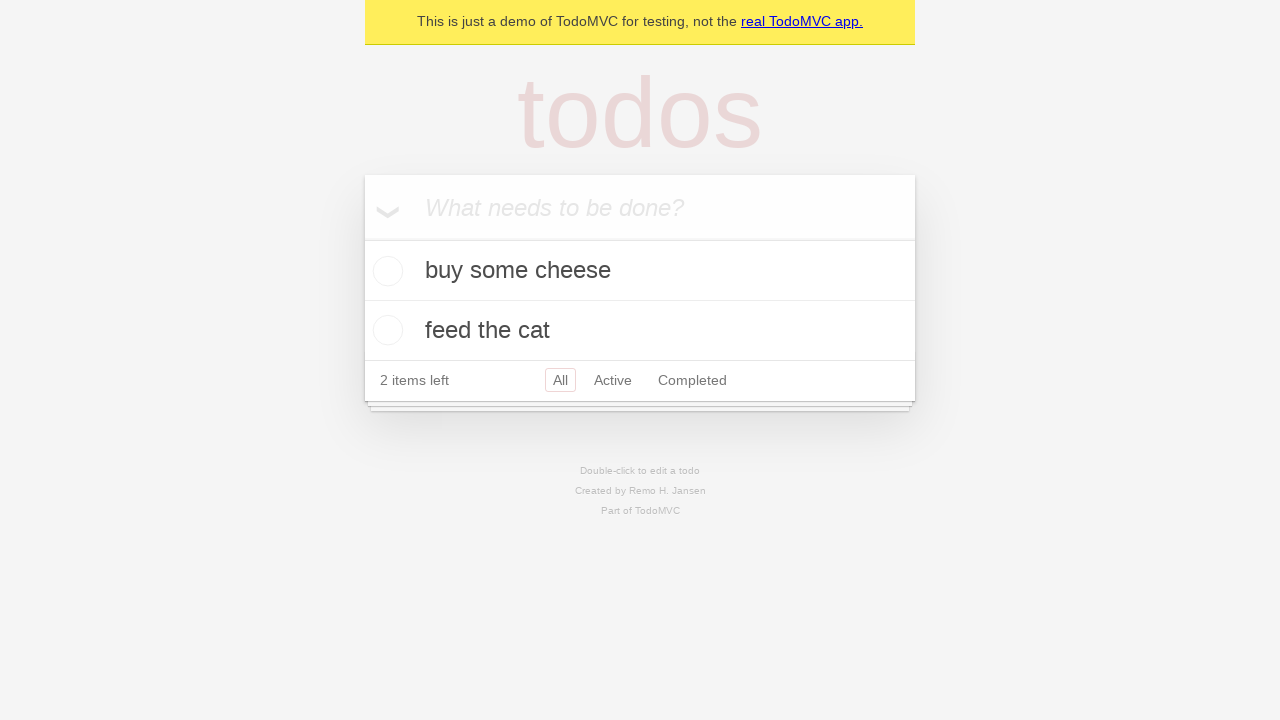

Filled new todo field with 'book a doctors appointment' on internal:attr=[placeholder="What needs to be done?"i]
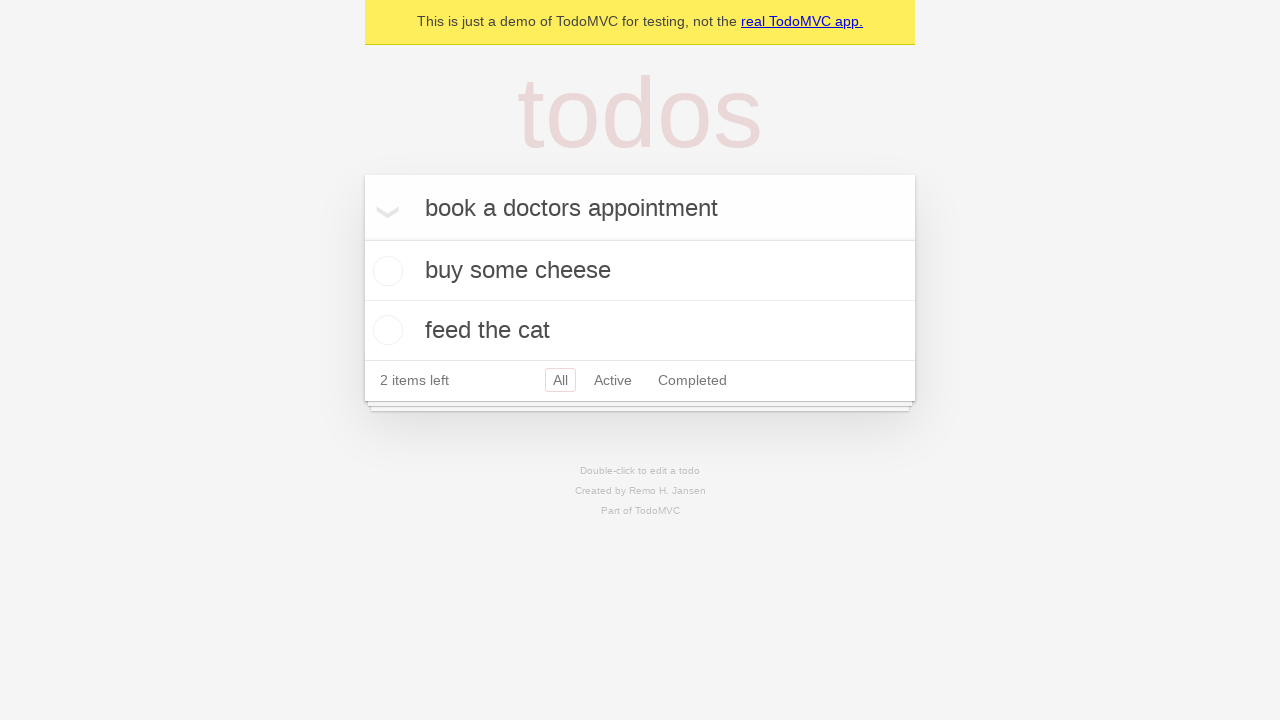

Pressed Enter to create todo 'book a doctors appointment' on internal:attr=[placeholder="What needs to be done?"i]
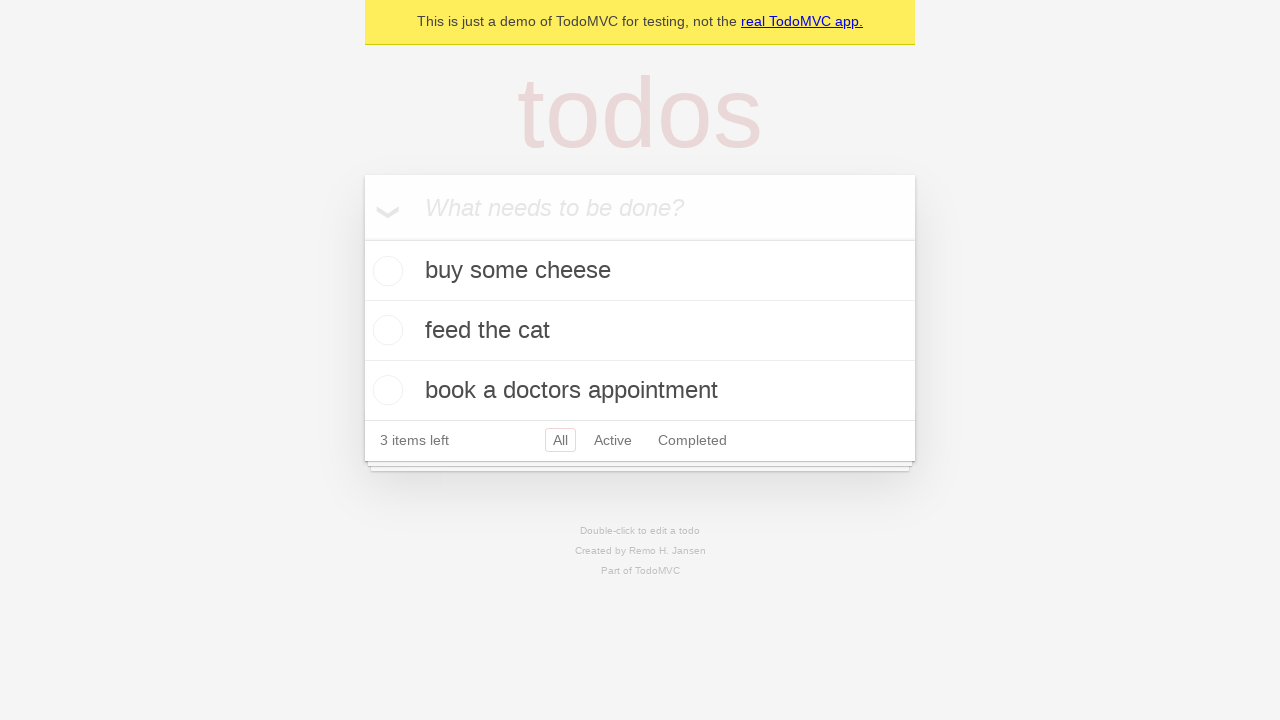

Double-clicked second todo item to enter edit mode at (640, 331) on internal:testid=[data-testid="todo-item"s] >> nth=1
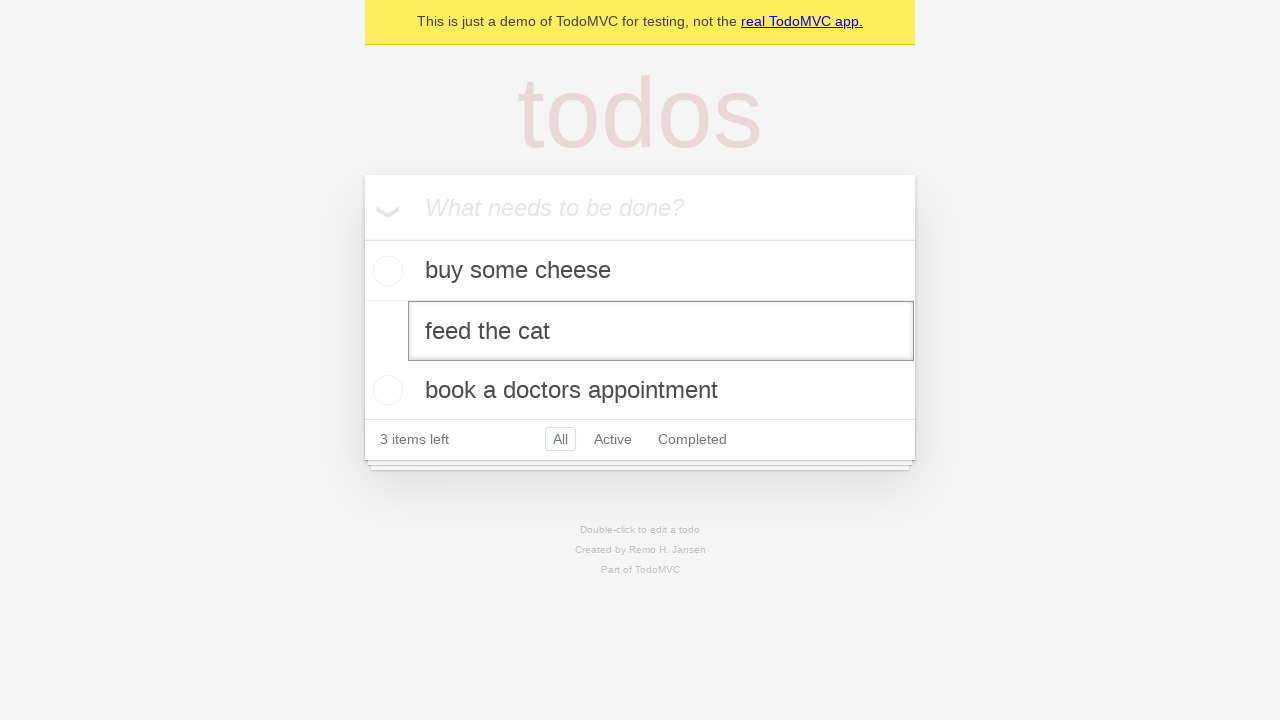

Filled edit textbox with 'buy some sausages' on internal:testid=[data-testid="todo-item"s] >> nth=1 >> internal:role=textbox[nam
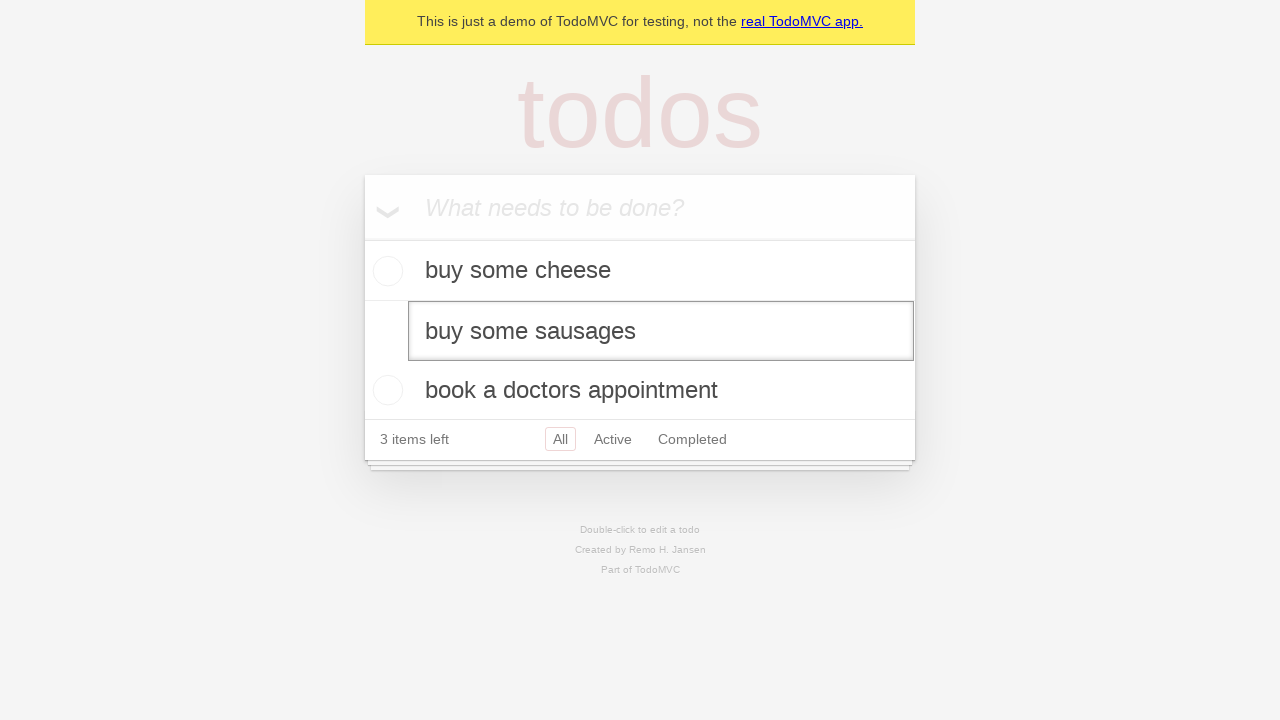

Pressed Escape to cancel the edit on internal:testid=[data-testid="todo-item"s] >> nth=1 >> internal:role=textbox[nam
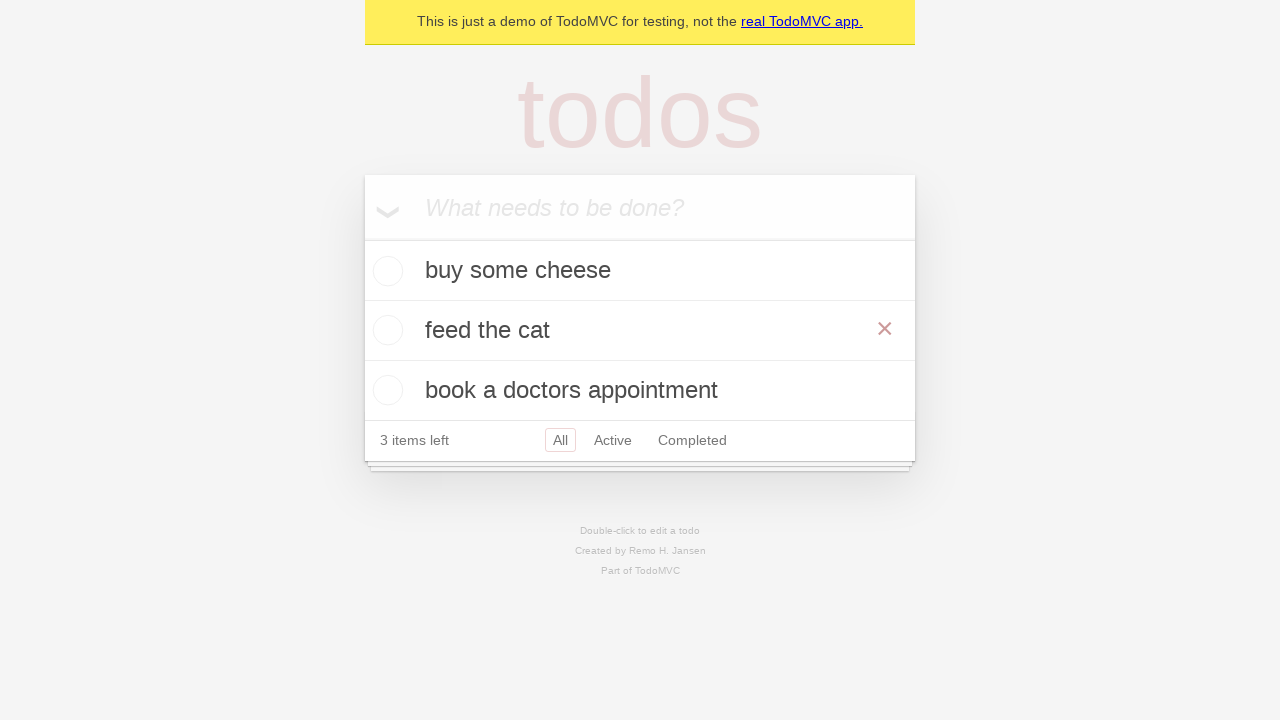

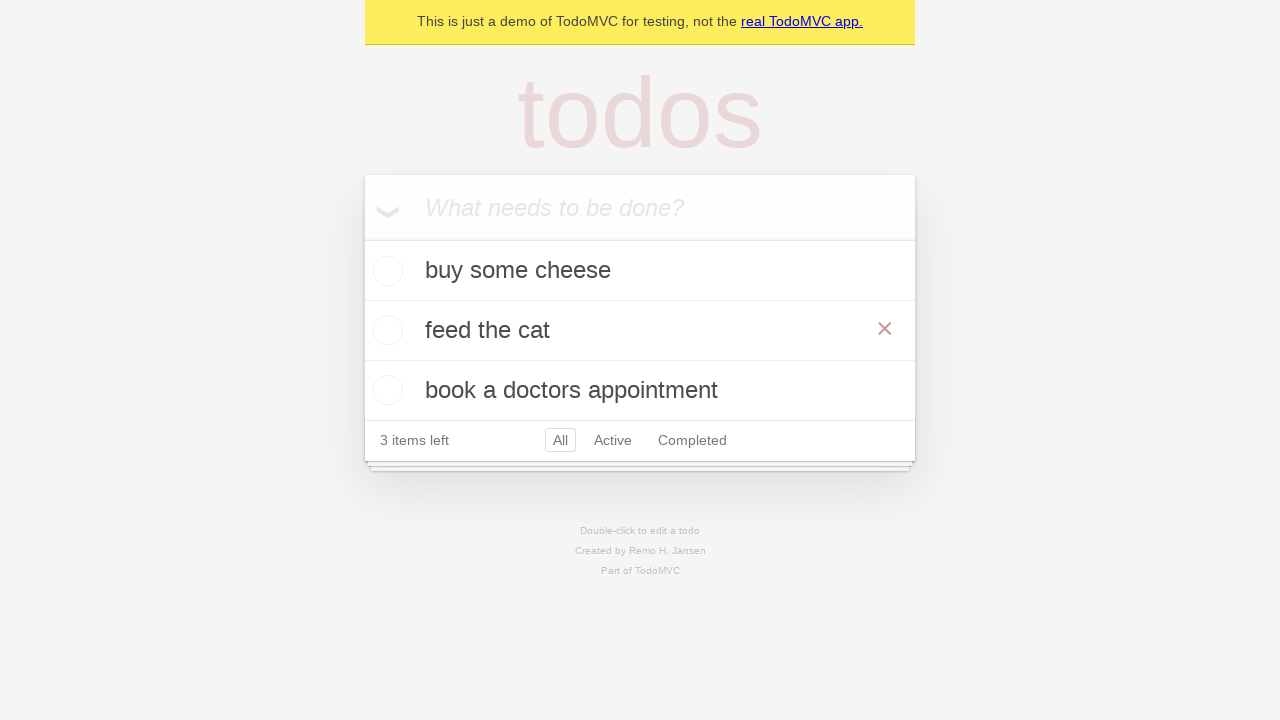